Tests the Playwright homepage by verifying the page title contains "Playwright", checking the "Get Started" link has the correct href attribute, clicking it, and verifying navigation to the intro page.

Starting URL: https://playwright.dev

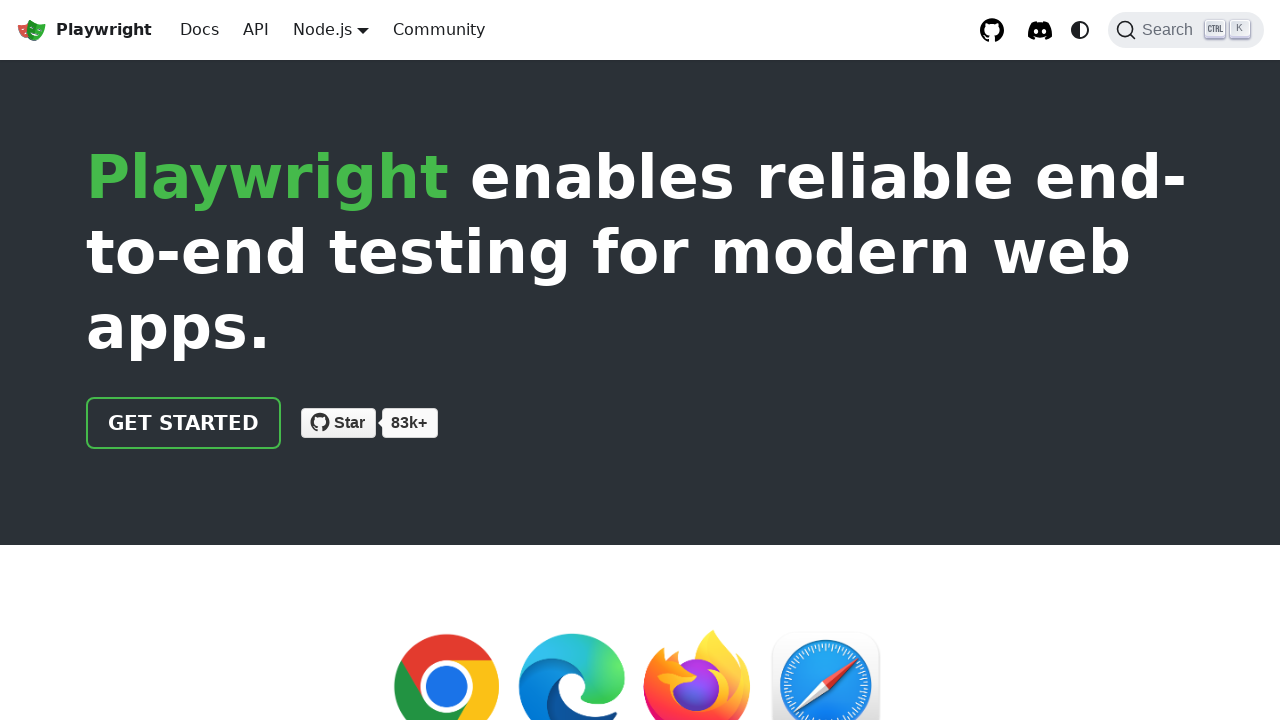

Verified page title contains 'Playwright'
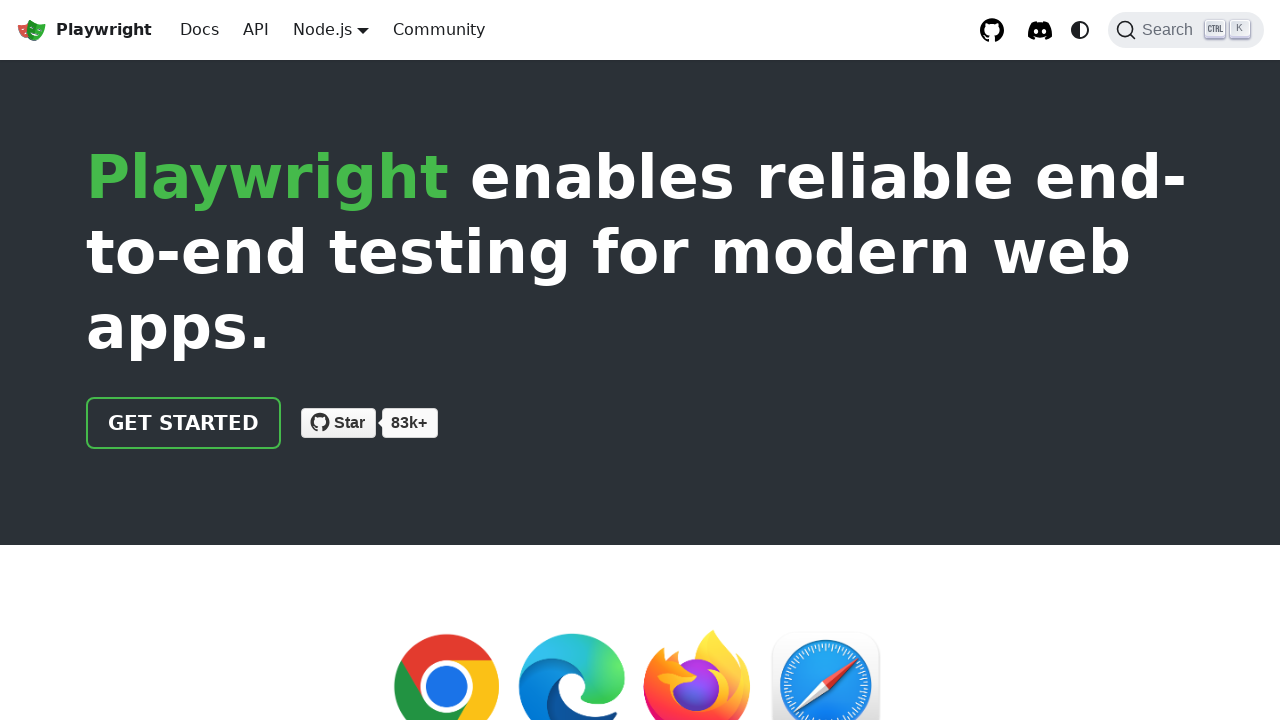

Located 'Get Started' link
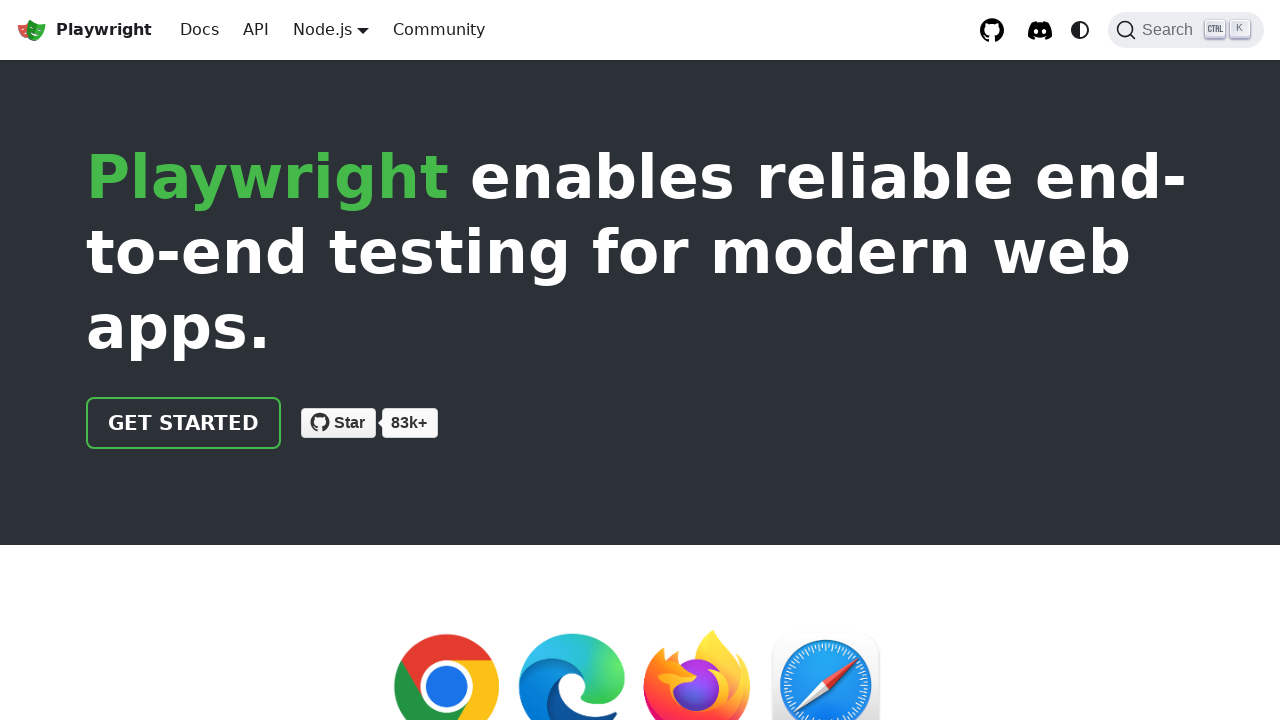

Verified 'Get Started' link has href attribute '/docs/intro'
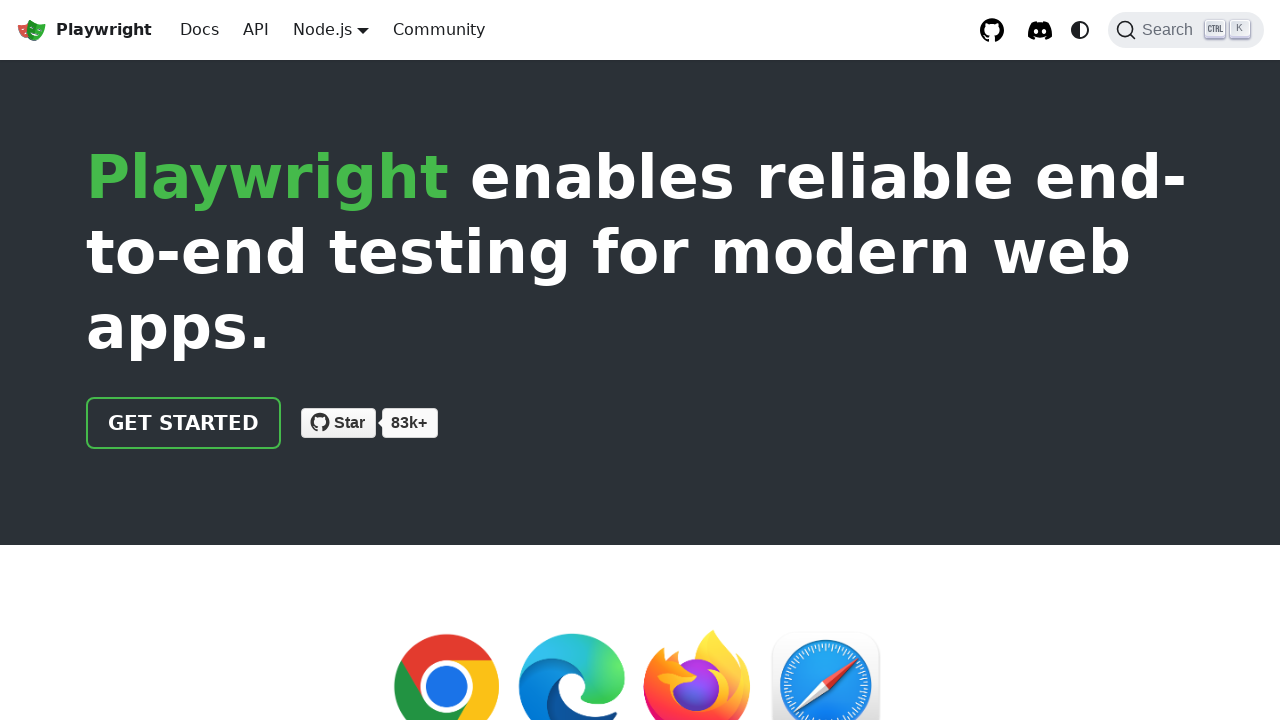

Clicked 'Get Started' link at (184, 423) on text=Get Started
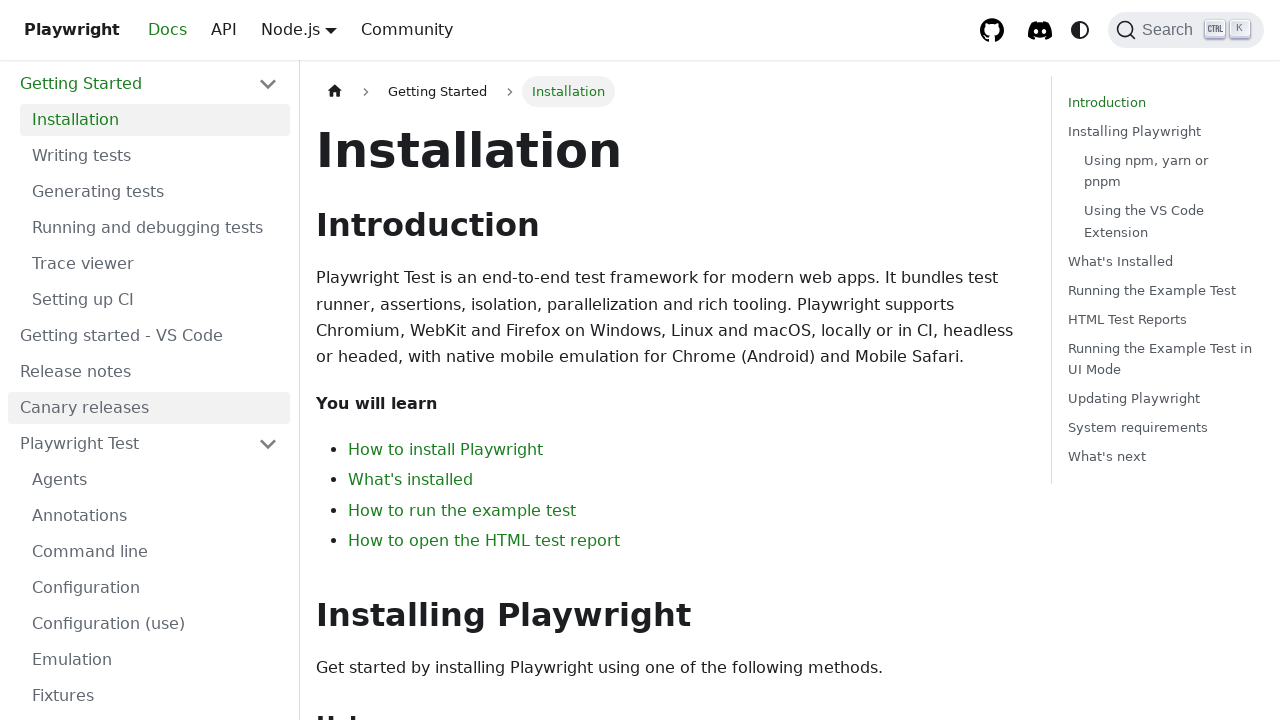

Verified navigation to intro page - URL contains 'intro'
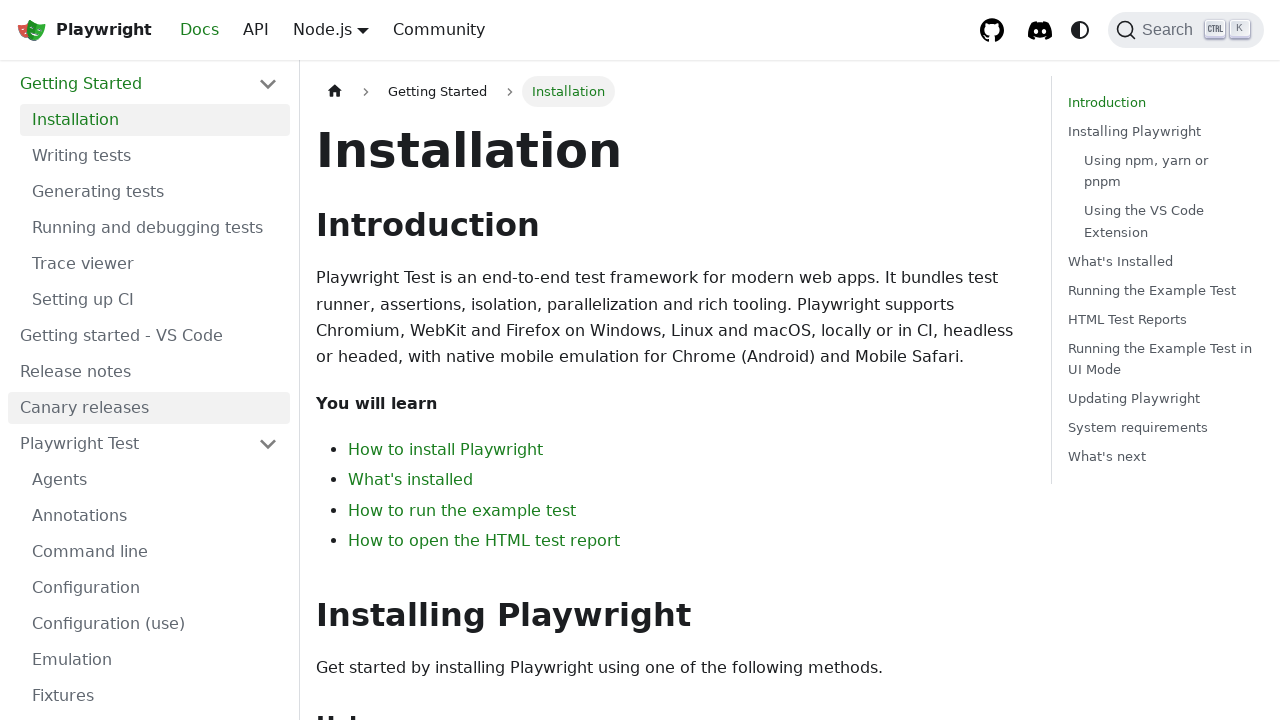

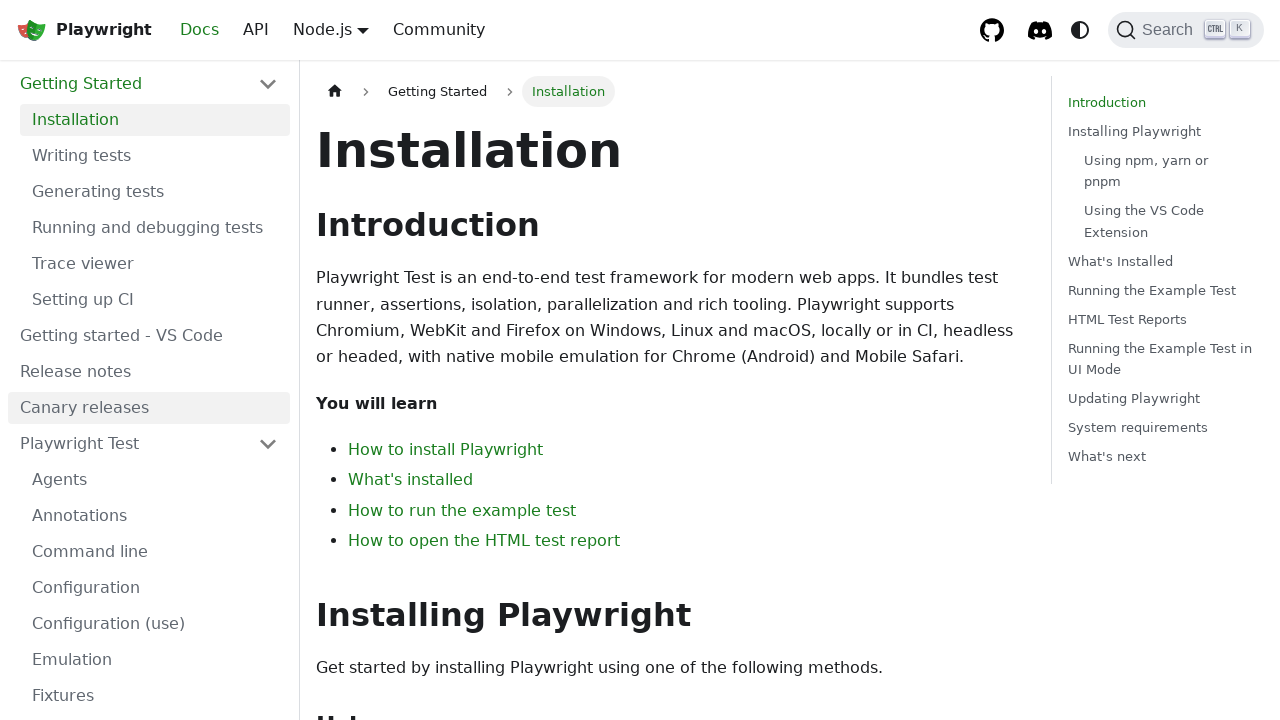